Tests handling of new browser windows/tabs by clicking a button that opens a new tab, then switching to the newly opened window and verifying its URL contains the expected domain.

Starting URL: https://rahulshettyacademy.com/AutomationPractice/

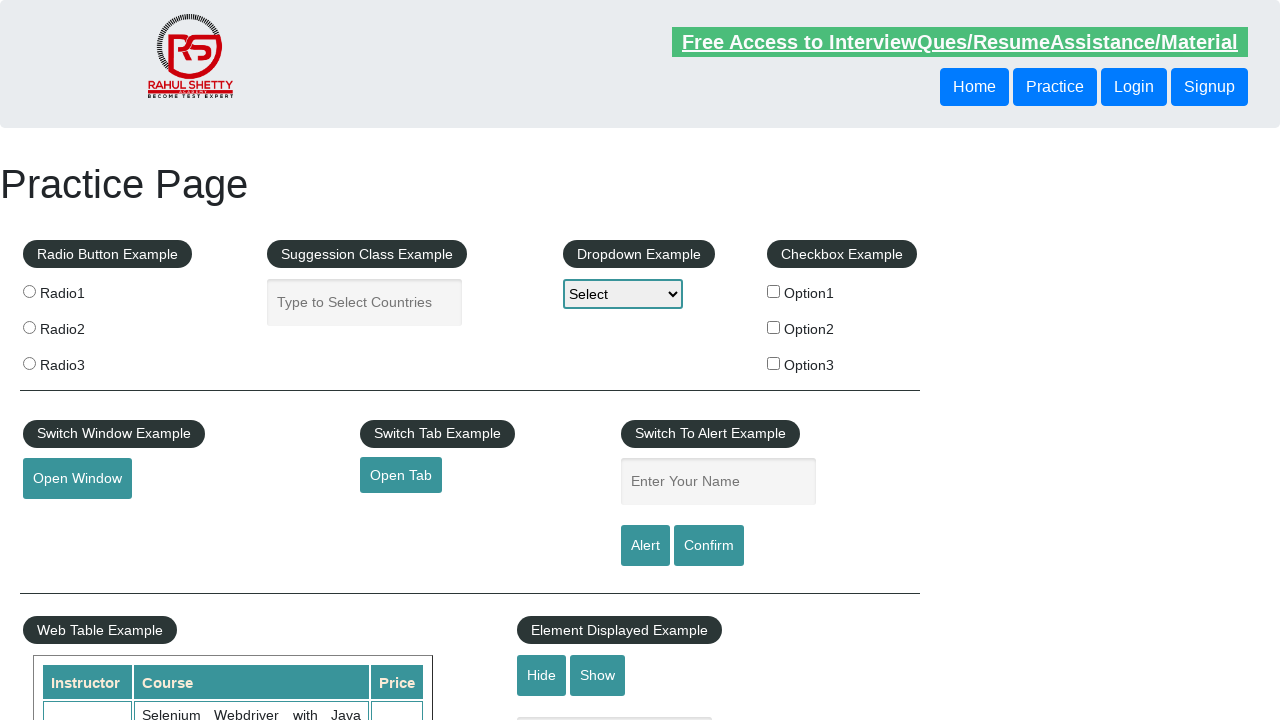

Clicked button to open new tab and captured new page object at (401, 475) on #opentab
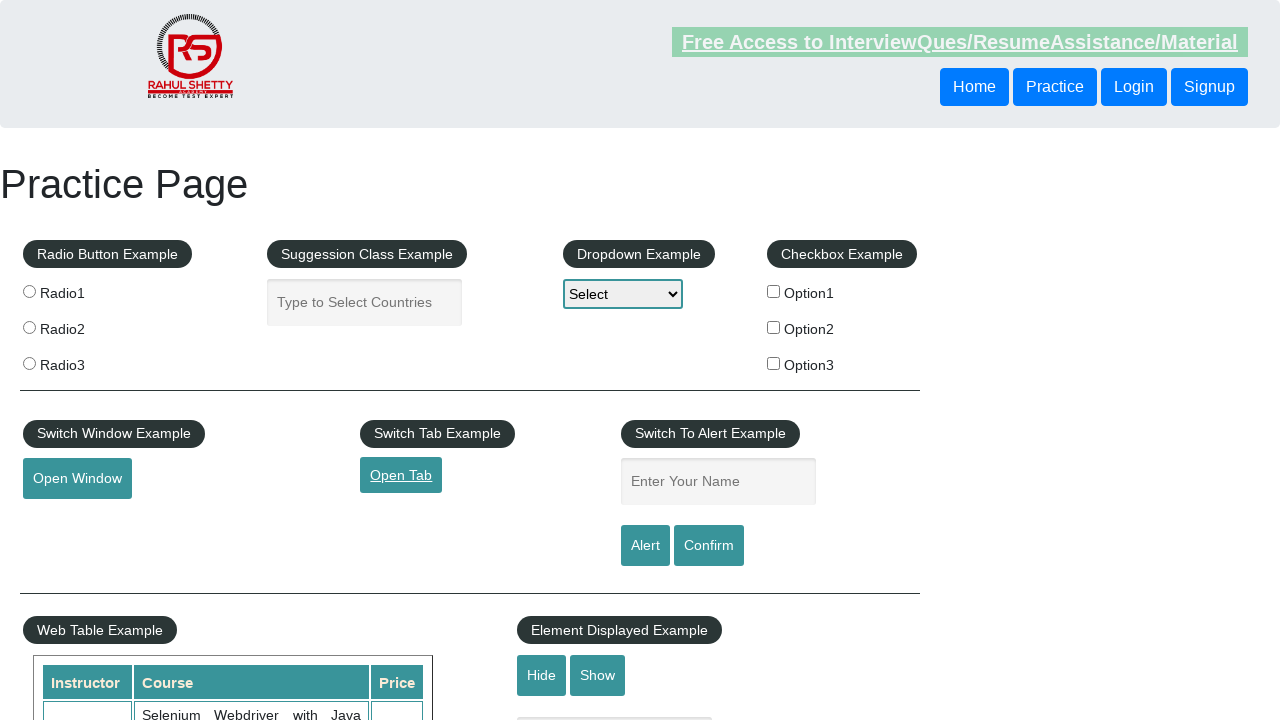

New page loaded successfully
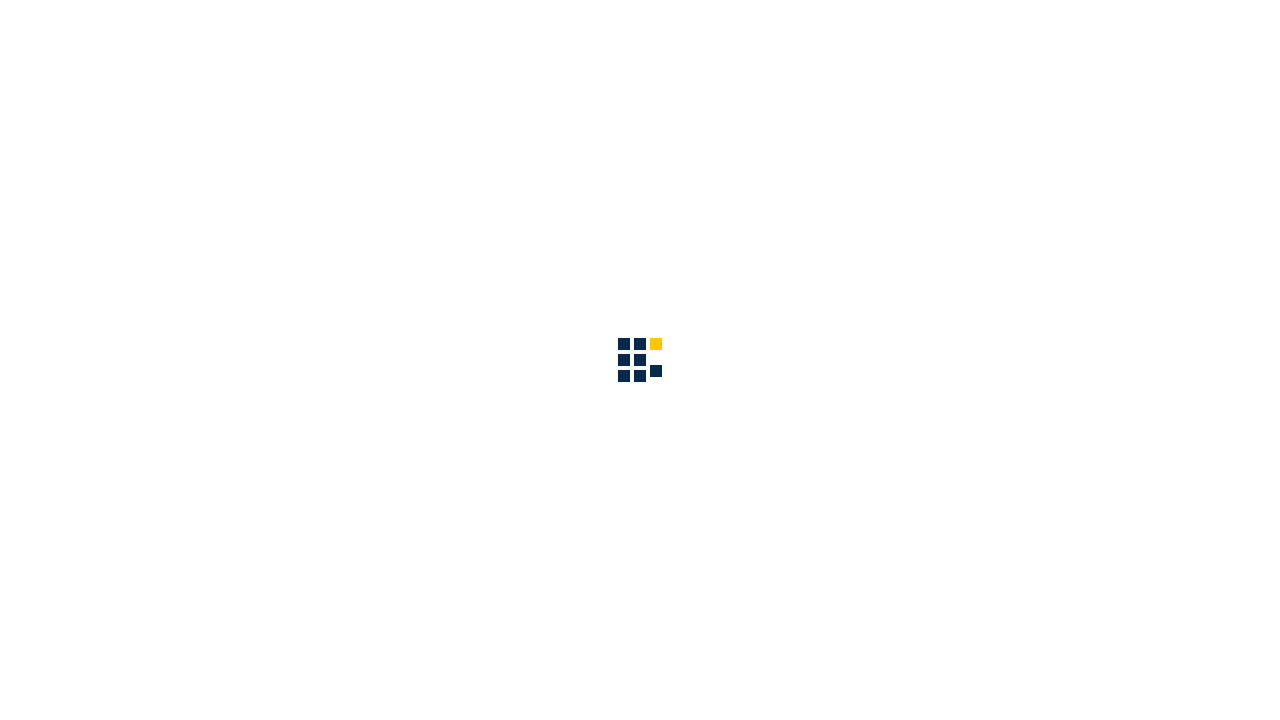

Verified new page URL contains 'qaclickacademy.com'
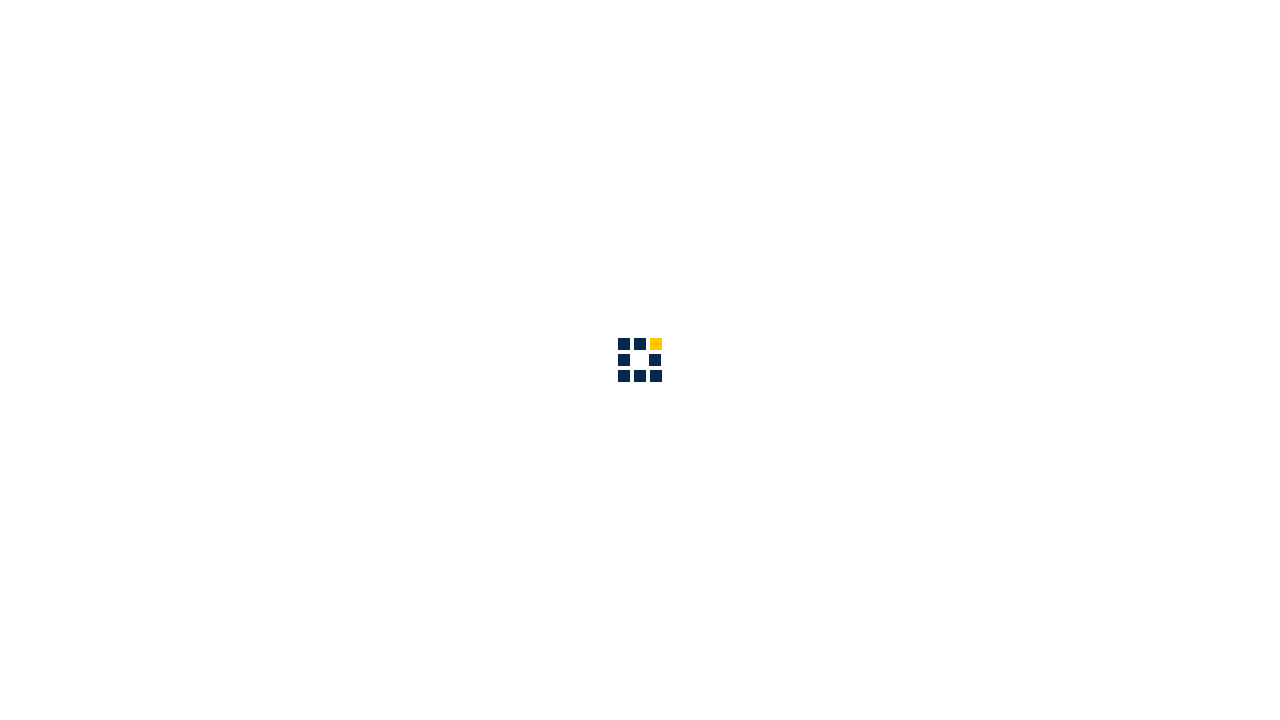

Printed new page URL: https://www.qaclickacademy.com/
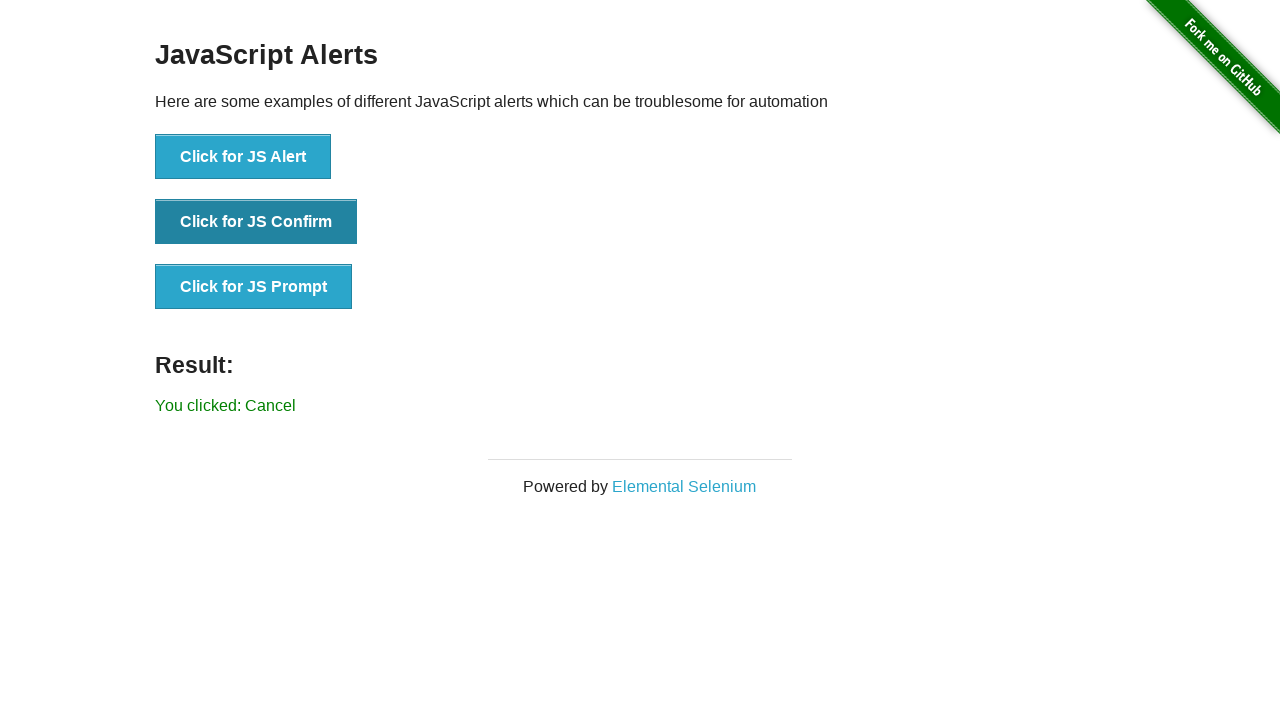

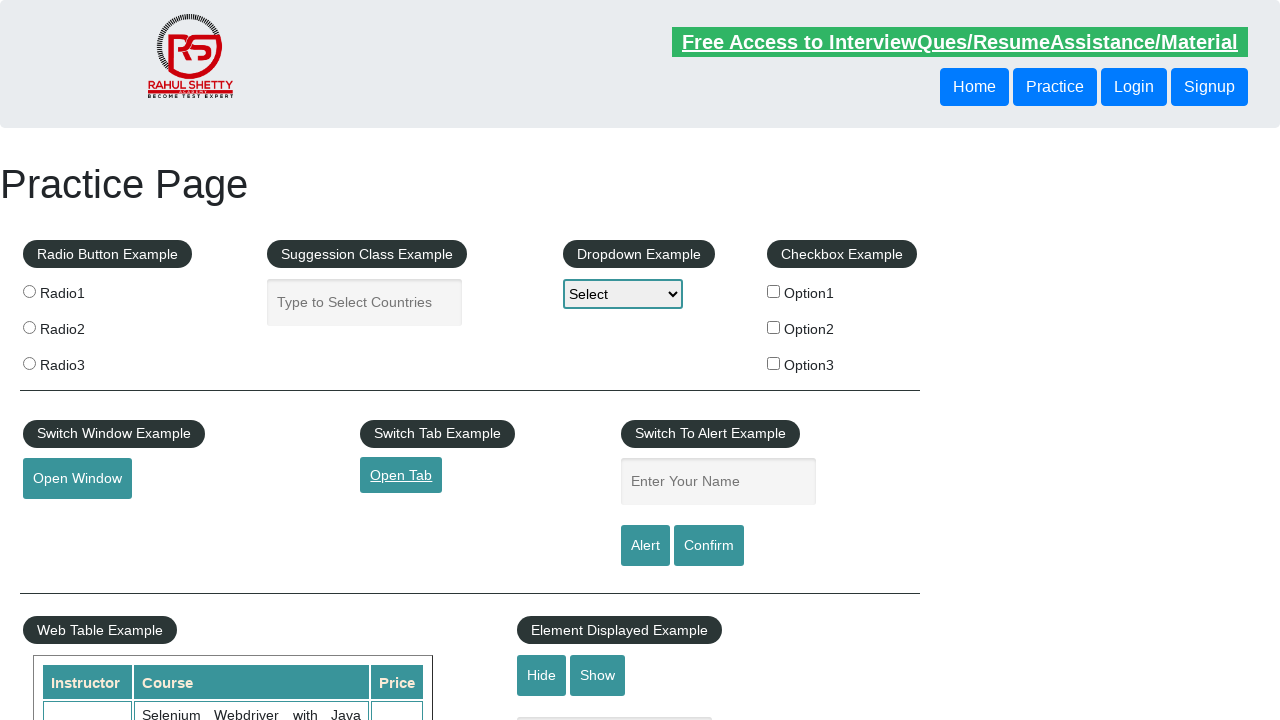